Tests dropdown selection functionality by selecting currency options using different methods (index, visible text, value) and then increases passenger count by clicking the increment button multiple times.

Starting URL: https://rahulshettyacademy.com/dropdownsPractise/

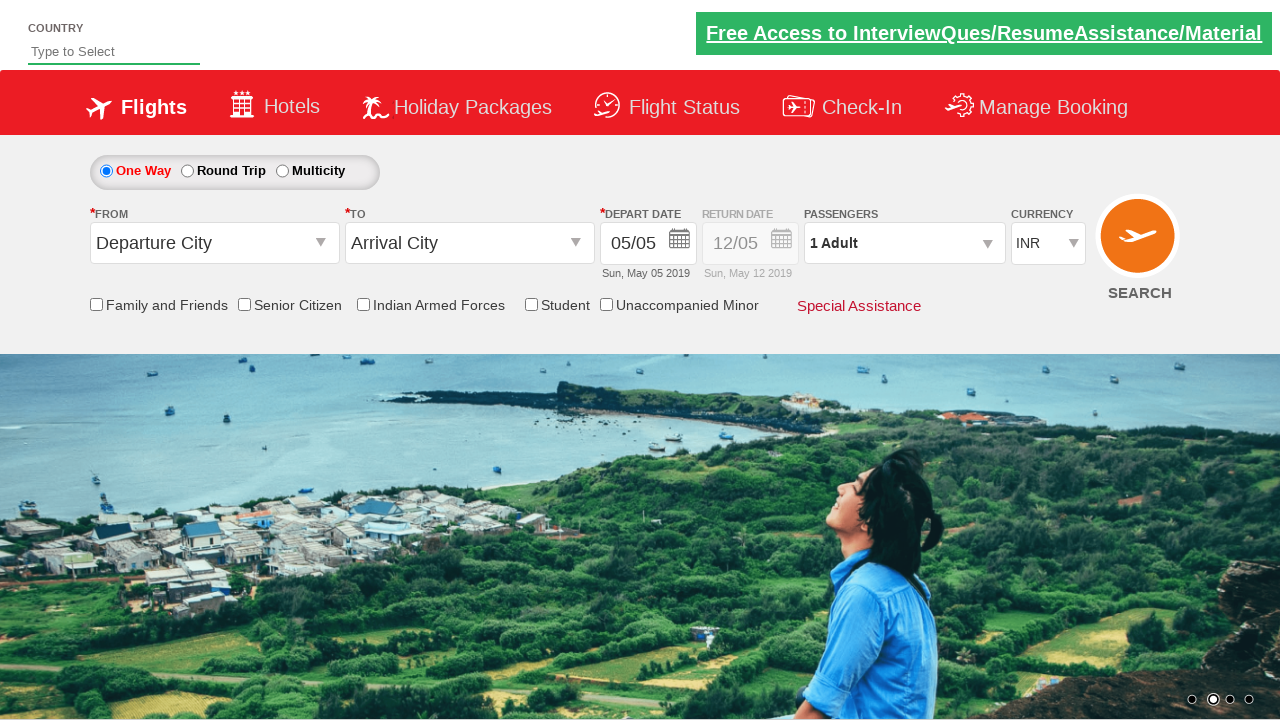

Selected USD currency by index 3 from dropdown on #ctl00_mainContent_DropDownListCurrency
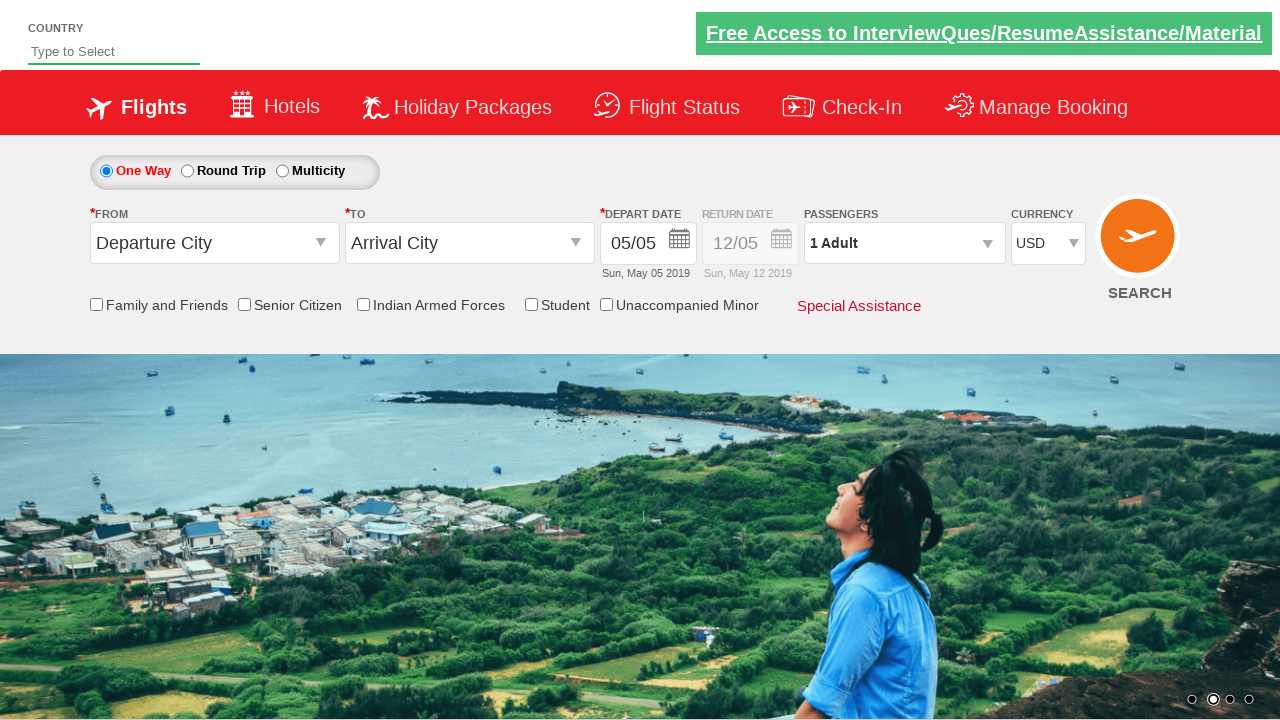

Selected AED currency by visible text from dropdown on #ctl00_mainContent_DropDownListCurrency
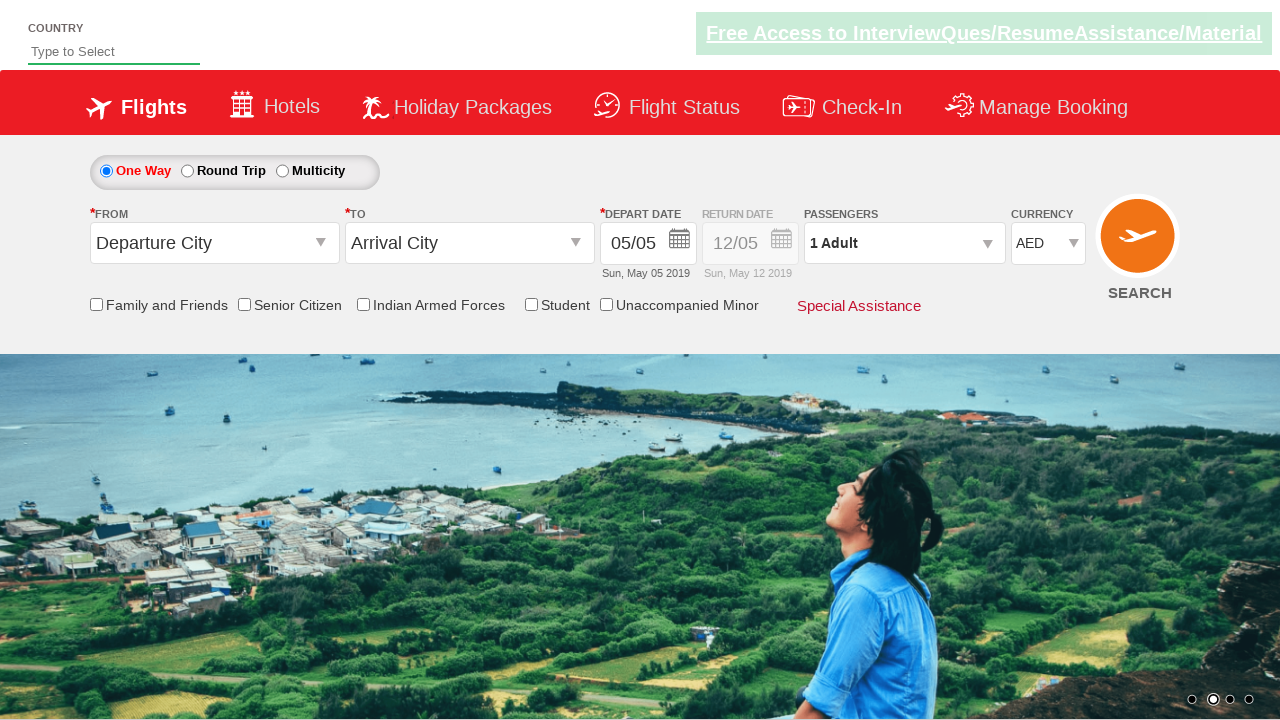

Selected INR currency by value from dropdown on #ctl00_mainContent_DropDownListCurrency
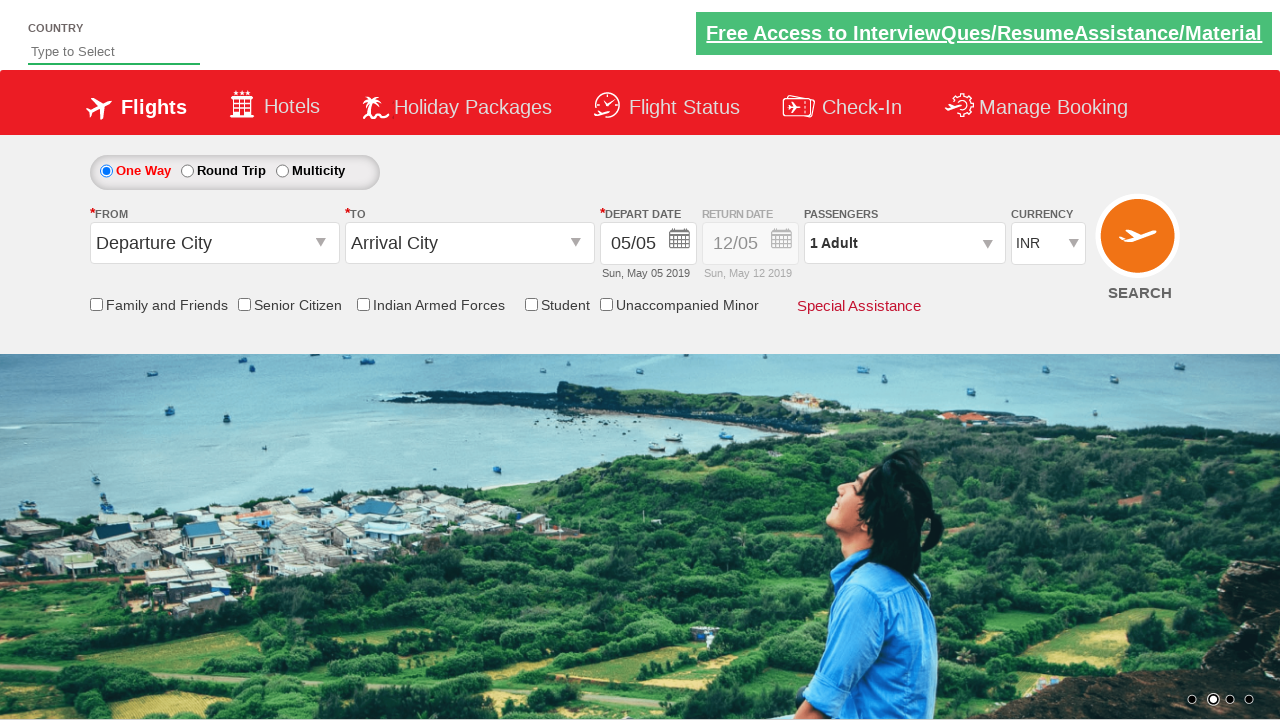

Clicked on passenger info dropdown to open it at (904, 243) on #divpaxinfo
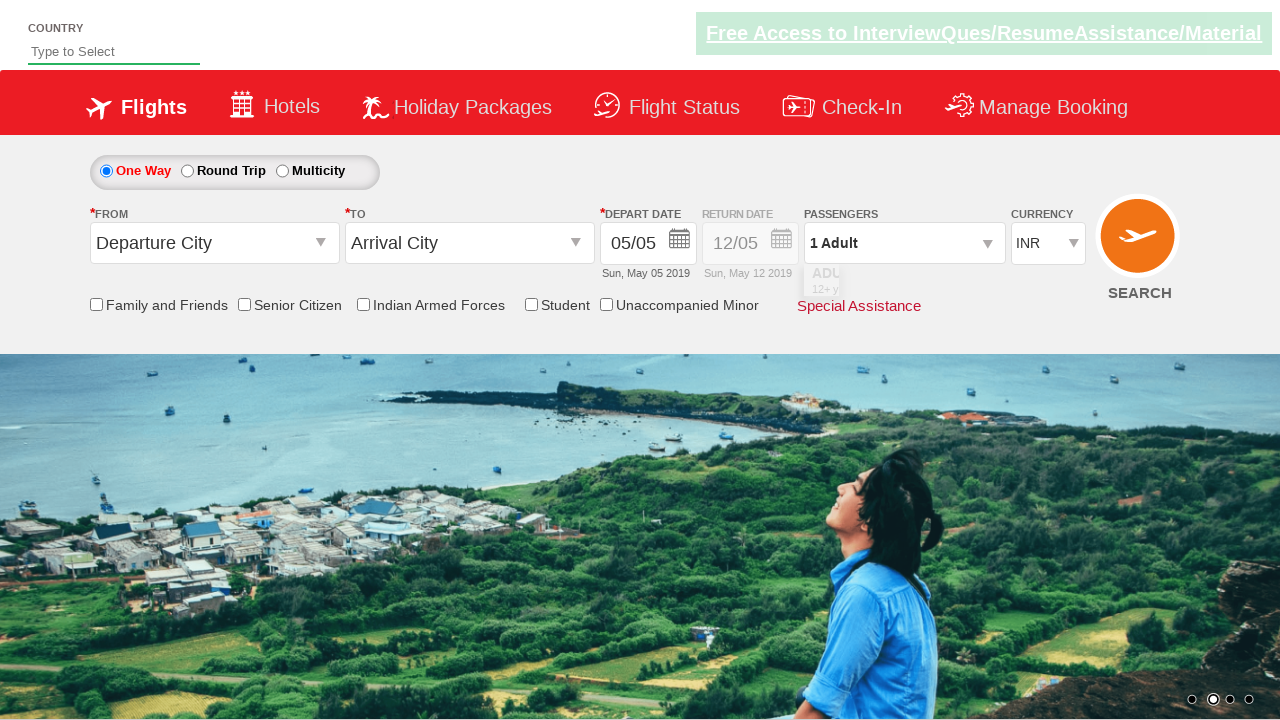

Clicked increment adult button (iteration 1 of 4) at (982, 288) on #hrefIncAdt
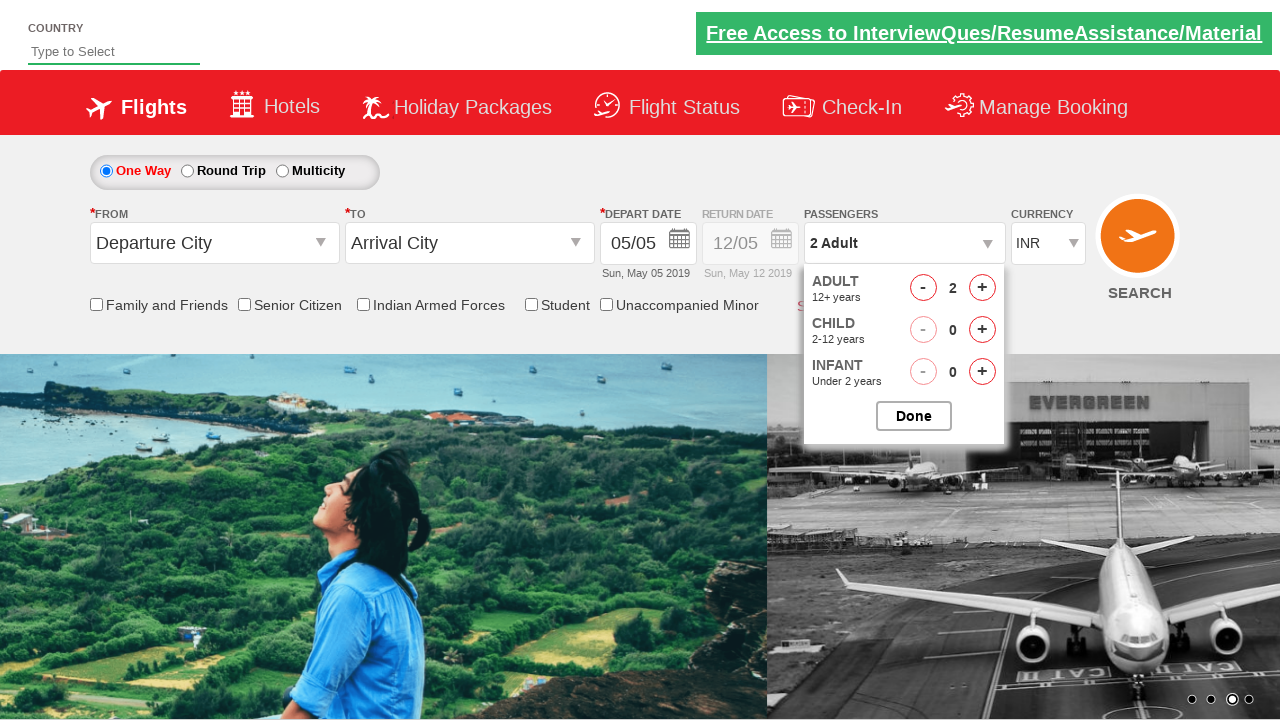

Clicked increment adult button (iteration 2 of 4) at (982, 288) on #hrefIncAdt
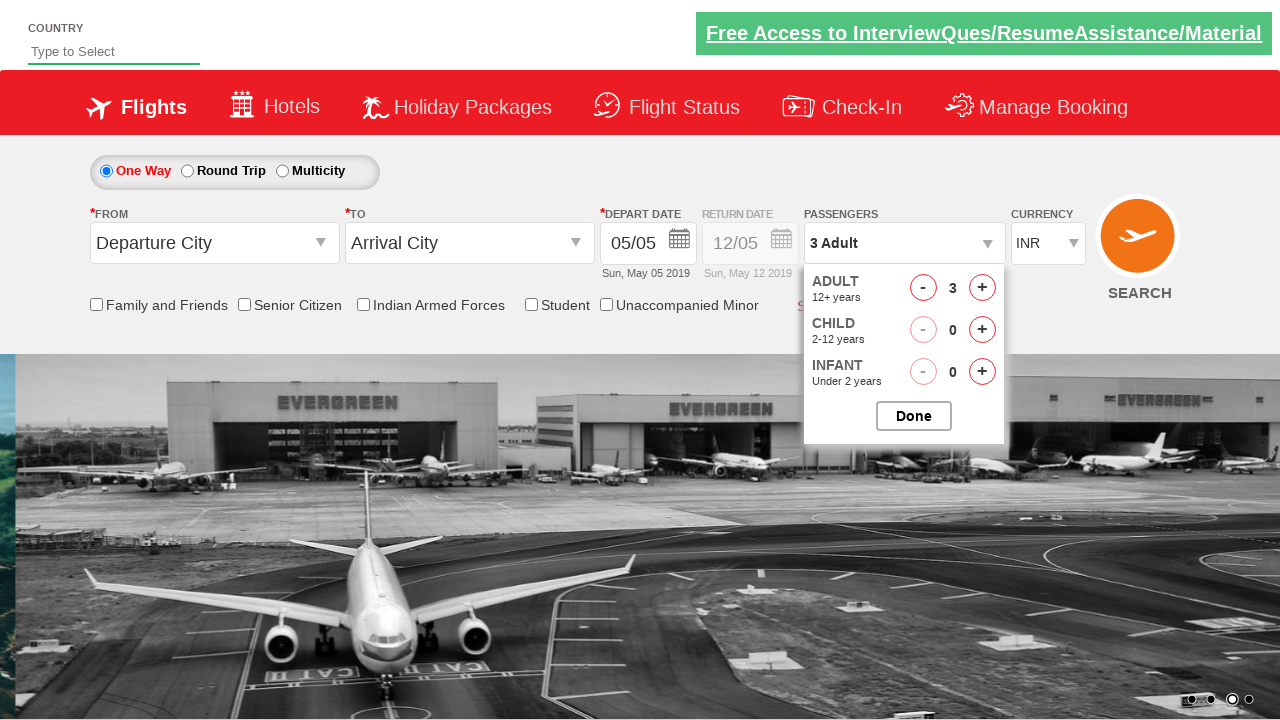

Clicked increment adult button (iteration 3 of 4) at (982, 288) on #hrefIncAdt
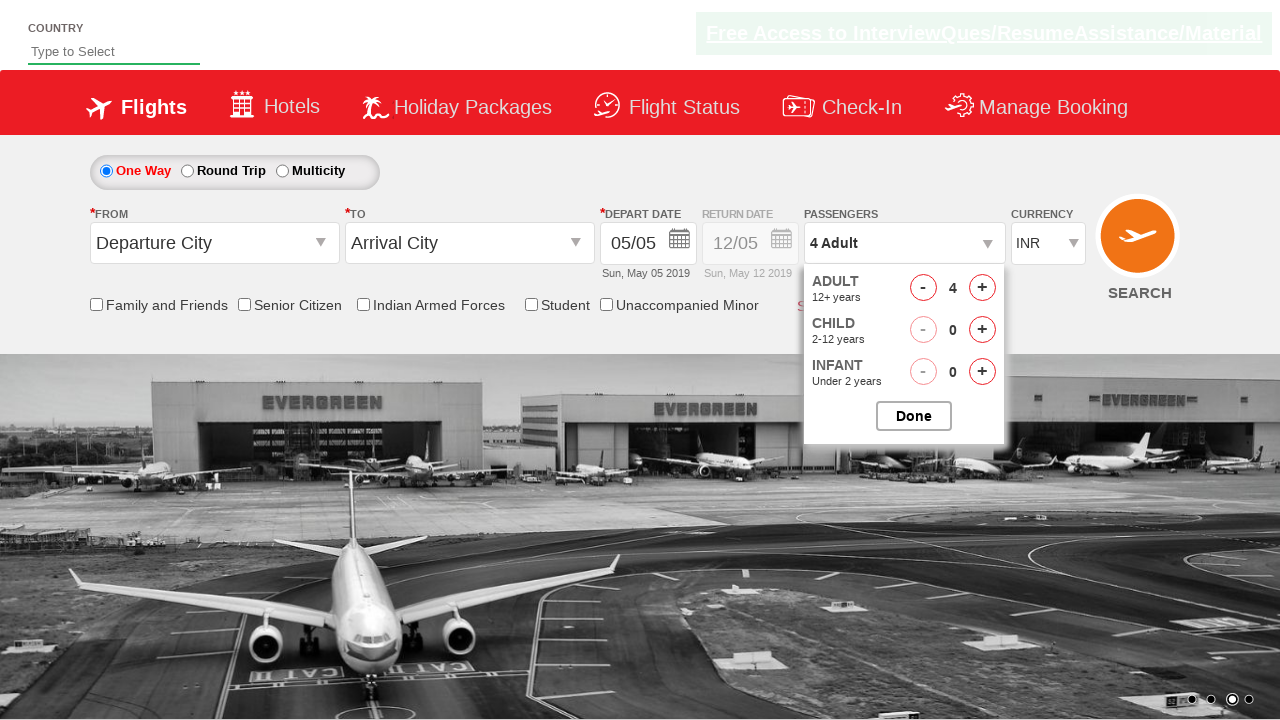

Clicked increment adult button (iteration 4 of 4) at (982, 288) on #hrefIncAdt
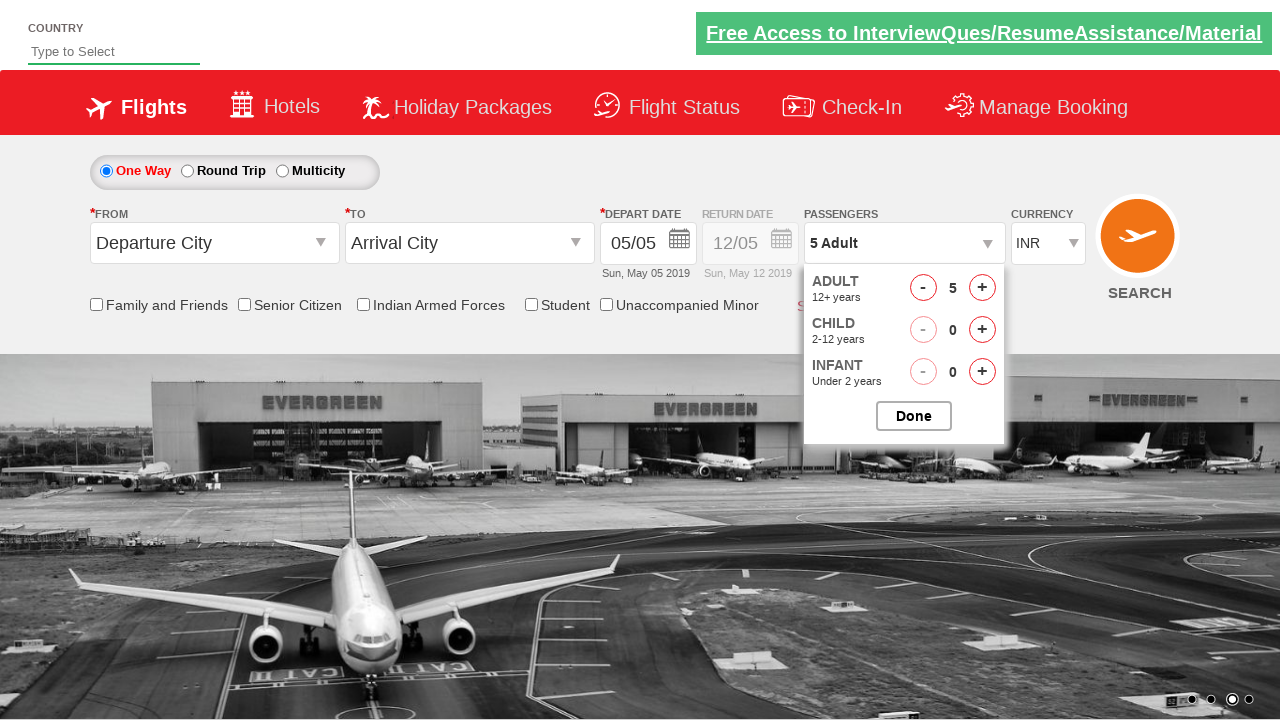

Clicked button to close passenger options popup at (914, 416) on #btnclosepaxoption
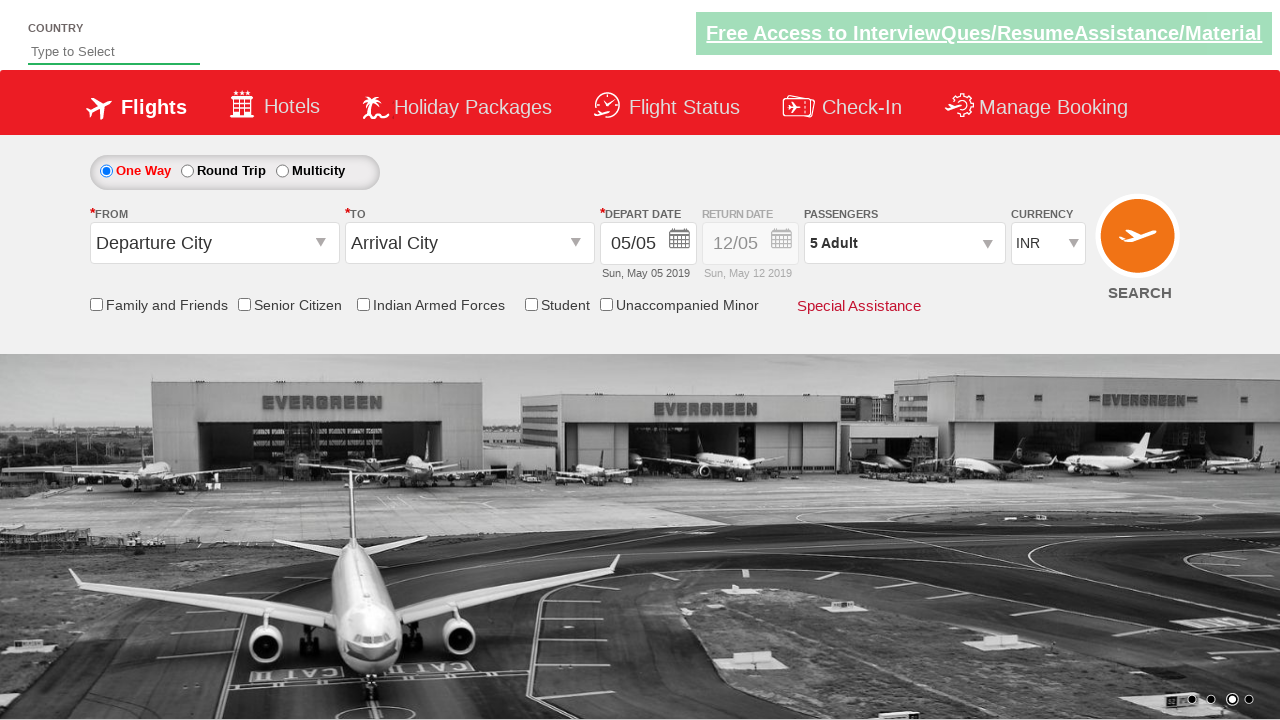

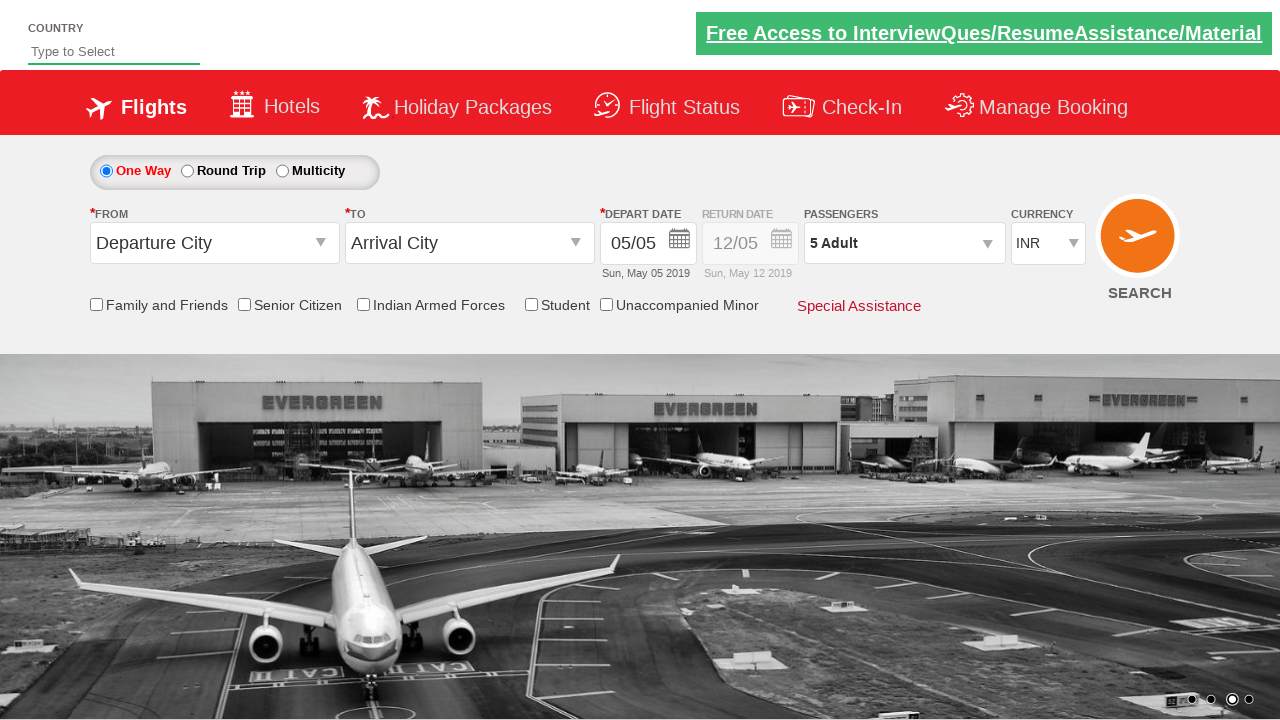